Tests file upload functionality by navigating to file upload page, uploading an image, and verifying successful upload

Starting URL: https://the-internet.herokuapp.com/

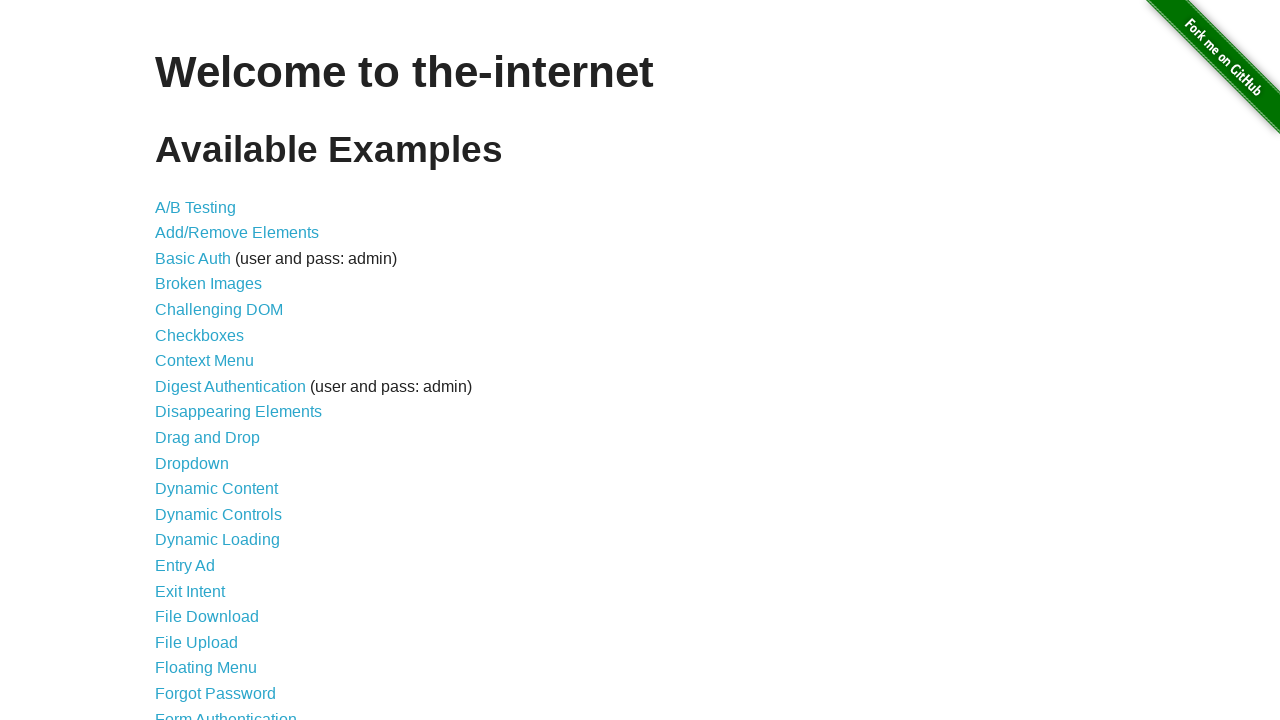

Clicked on File Upload link at (196, 642) on a[href='/upload']
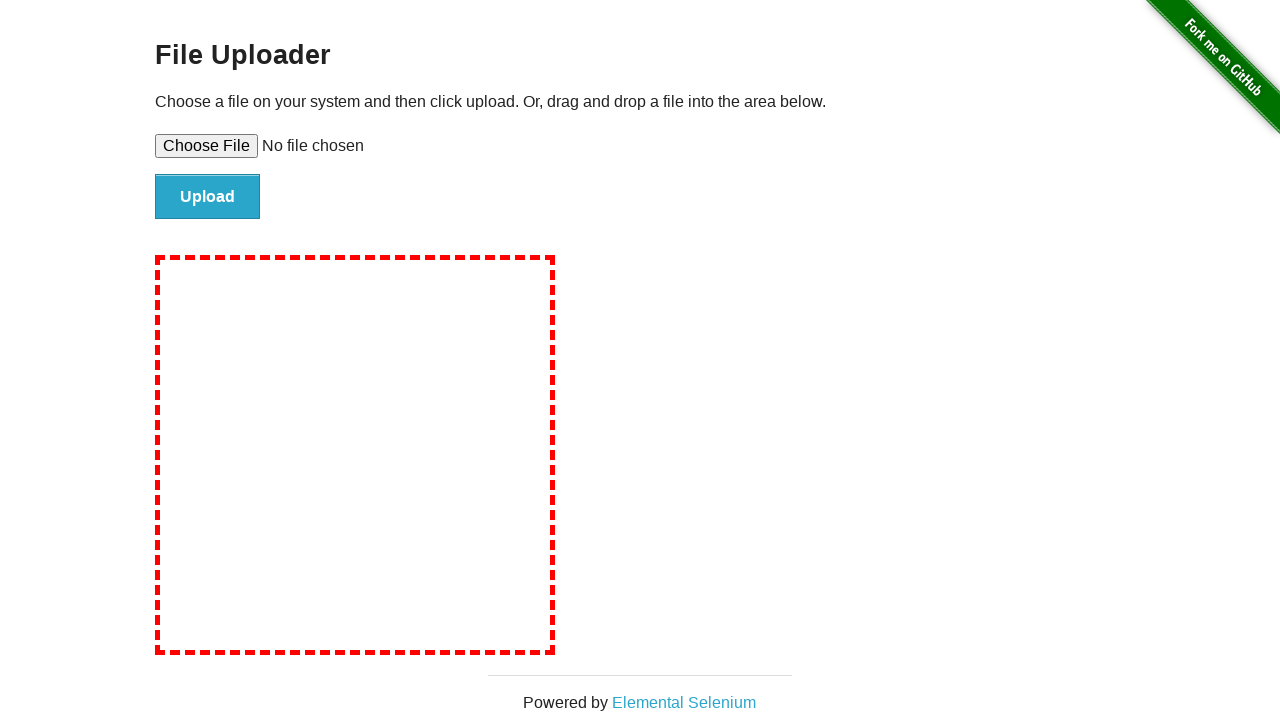

File upload page loaded and file input field found
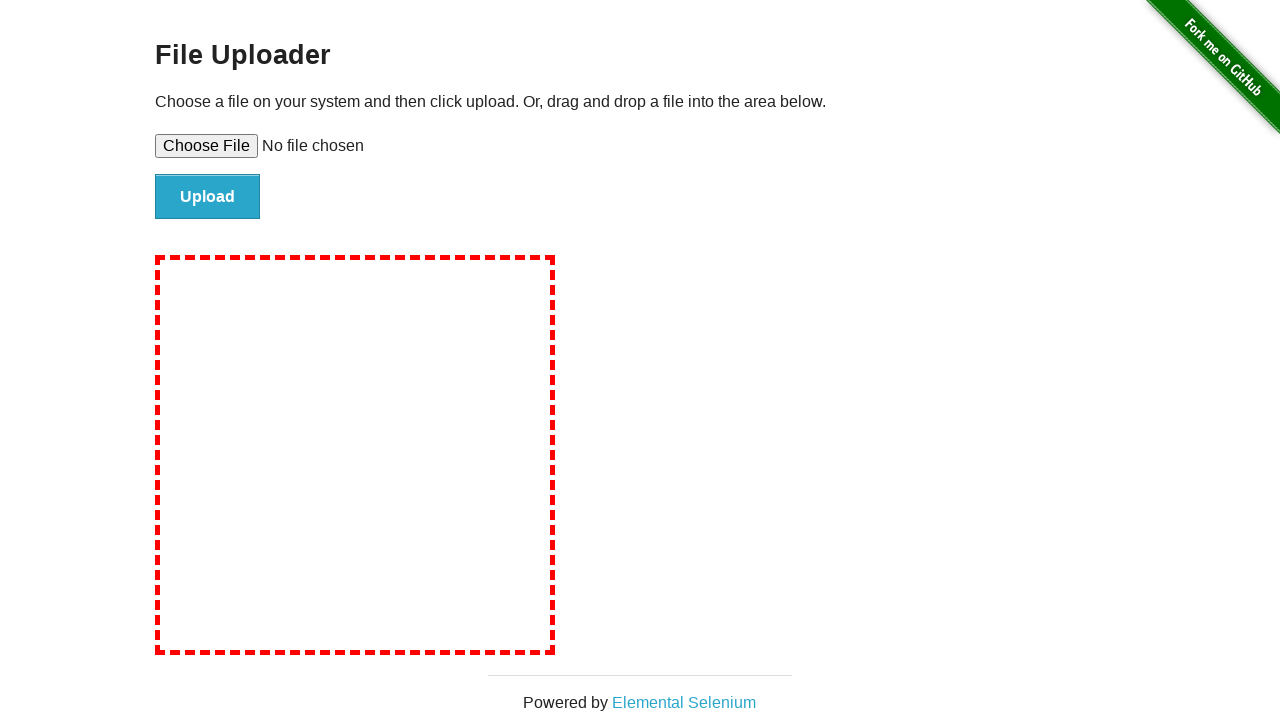

Uploaded test_image.png to file input field
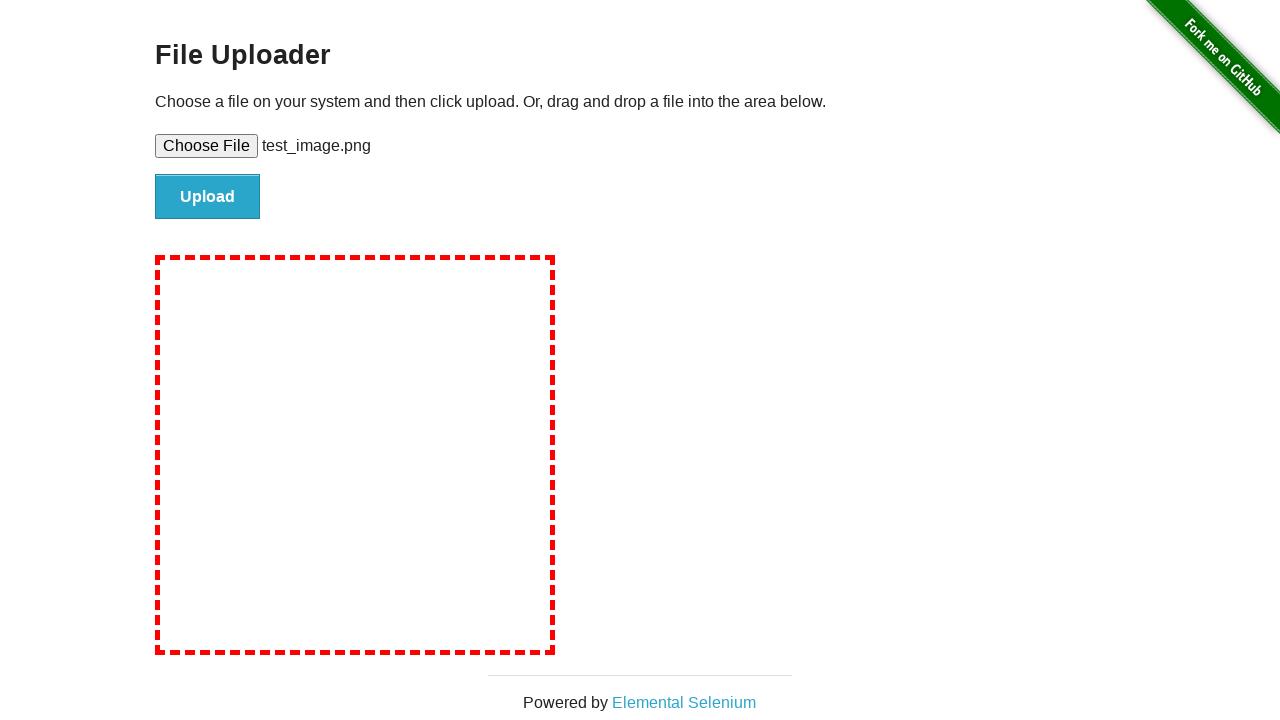

Clicked the upload submit button at (208, 197) on #file-submit
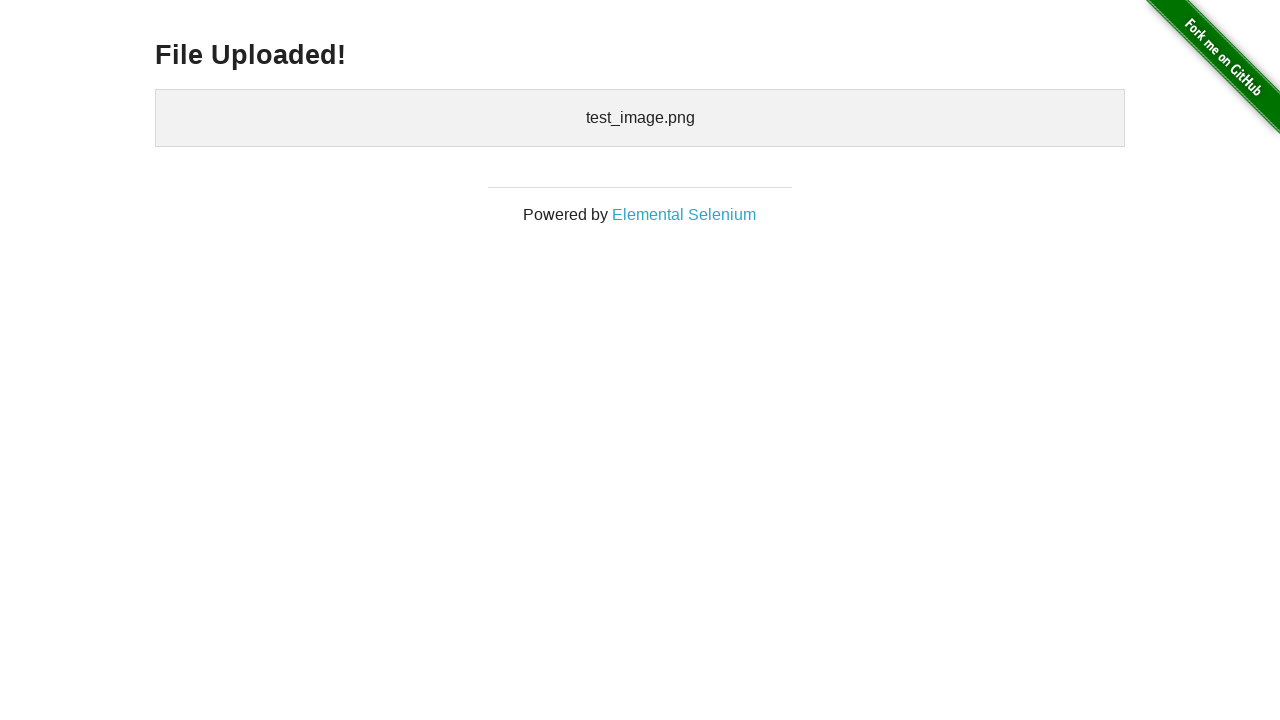

Upload successful - uploaded files list displayed
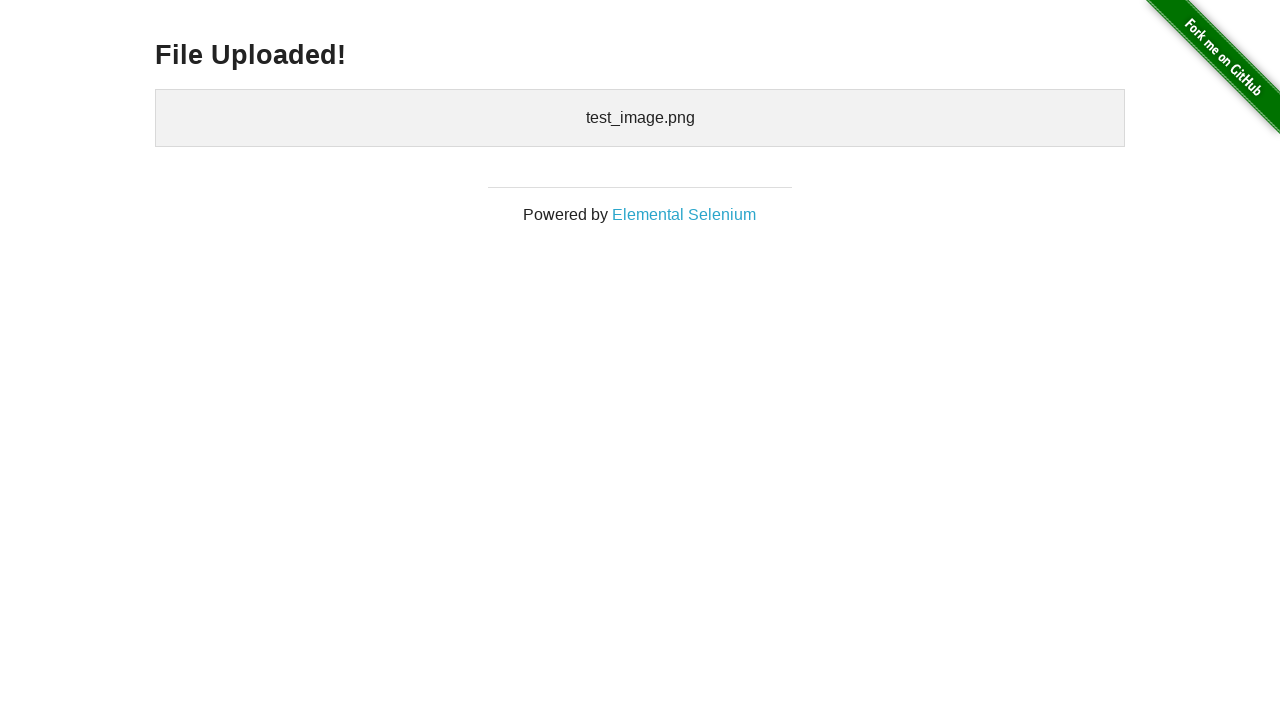

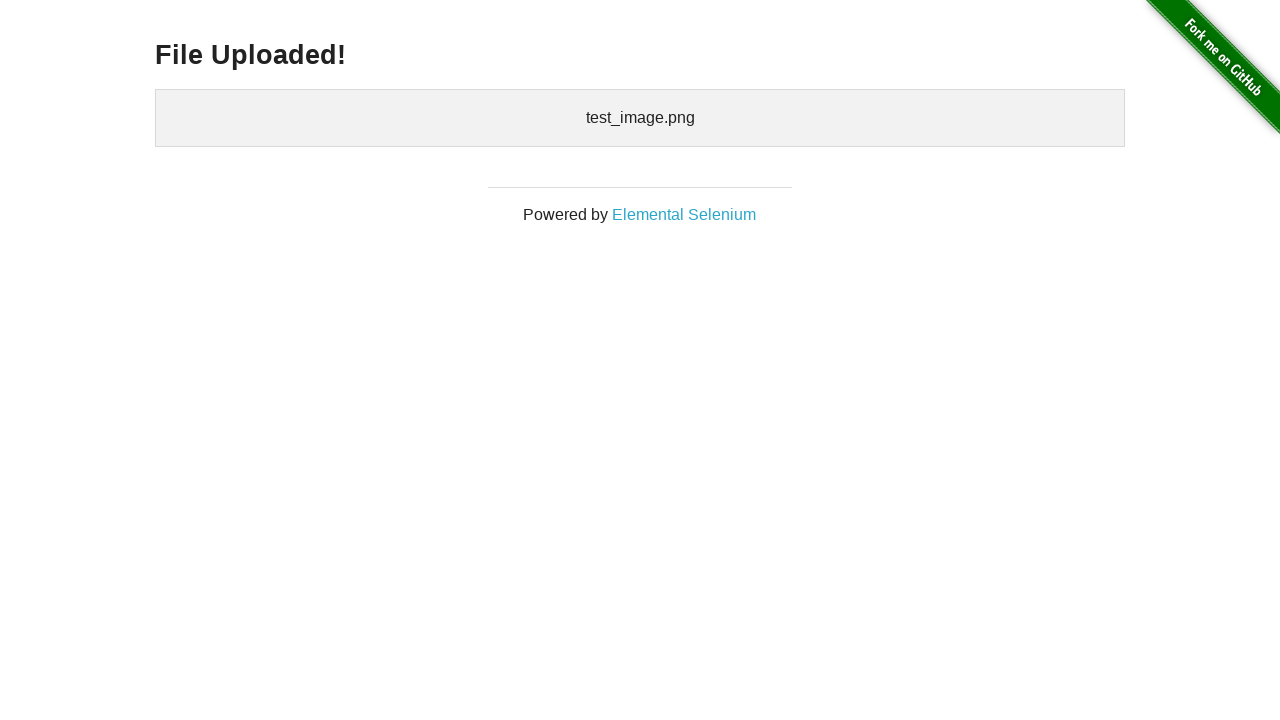